Tests keyboard input functionality by clicking on a name field, entering a name, and clicking a button on a form practice page

Starting URL: https://formy-project.herokuapp.com/keypress

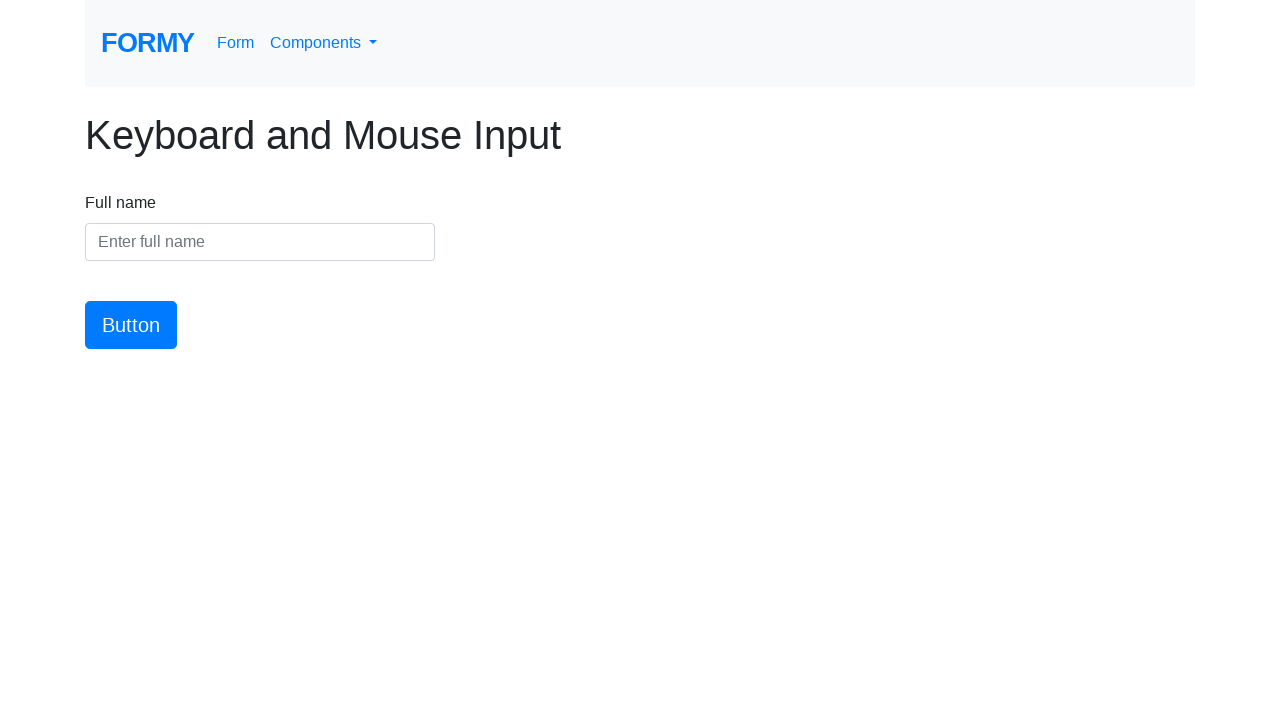

Clicked on the name input field at (260, 242) on #name
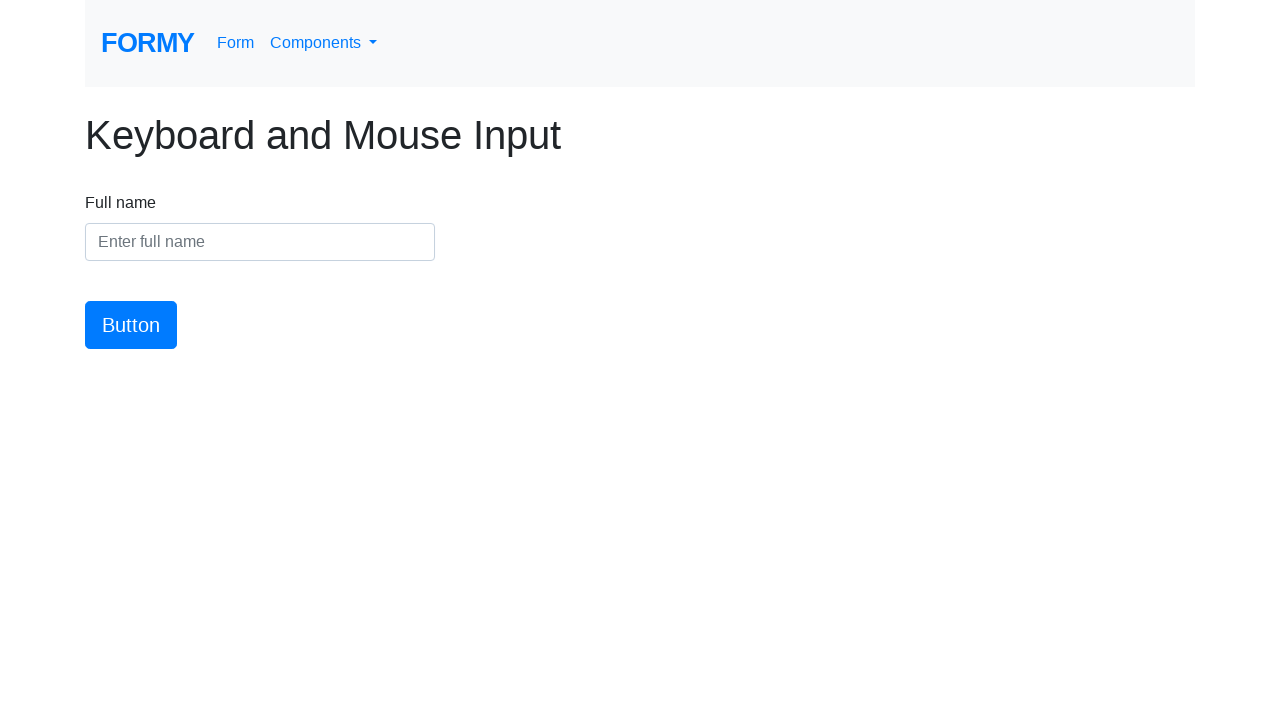

Entered 'Carolina Santos' into the name field on #name
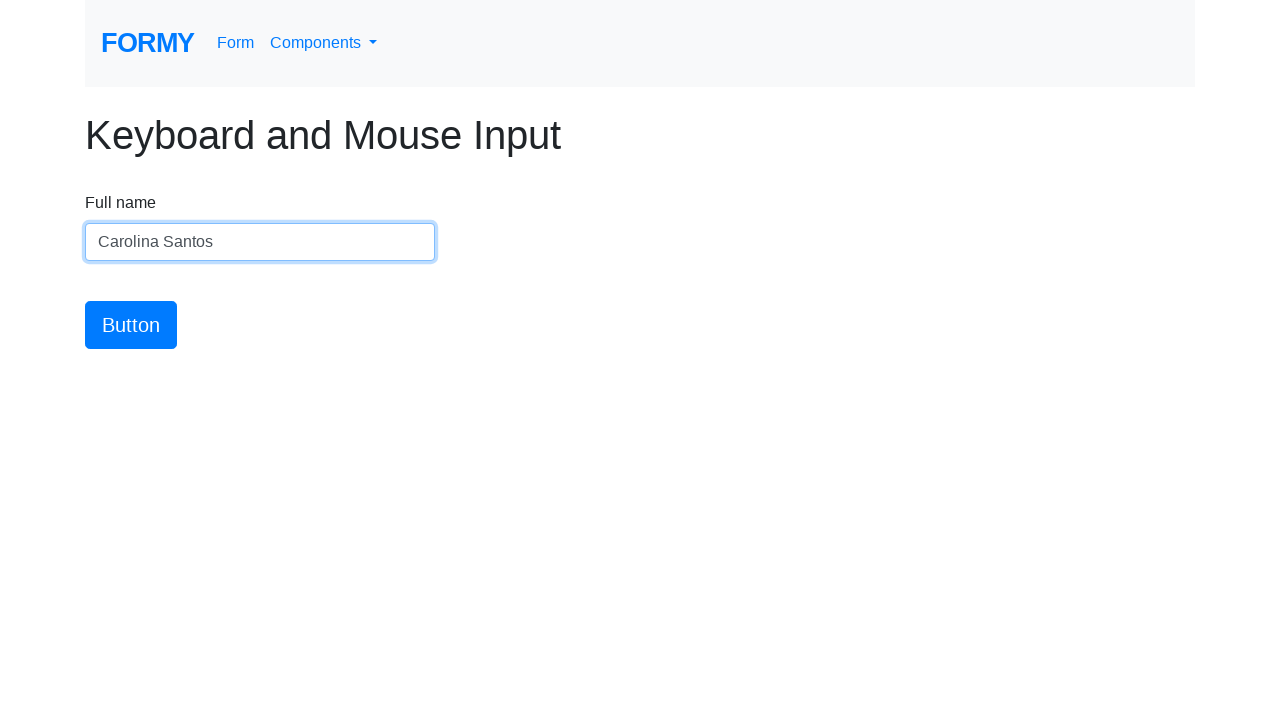

Clicked the submit button at (131, 325) on #button
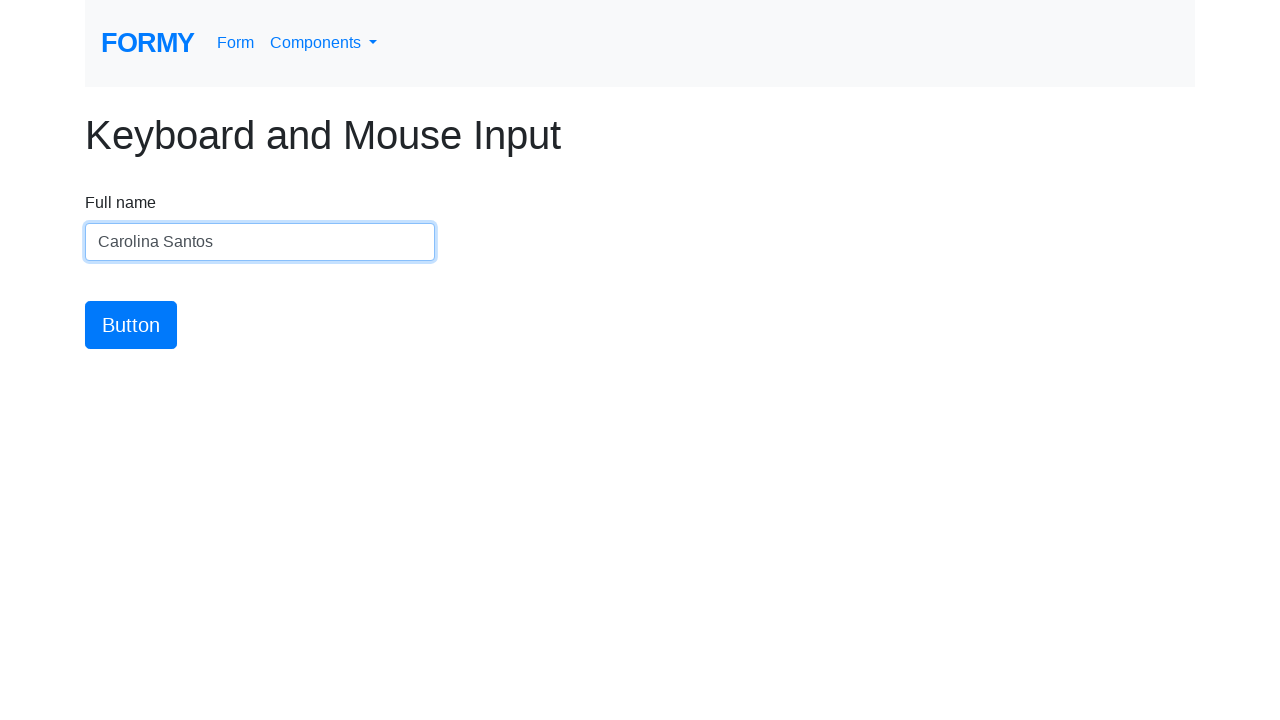

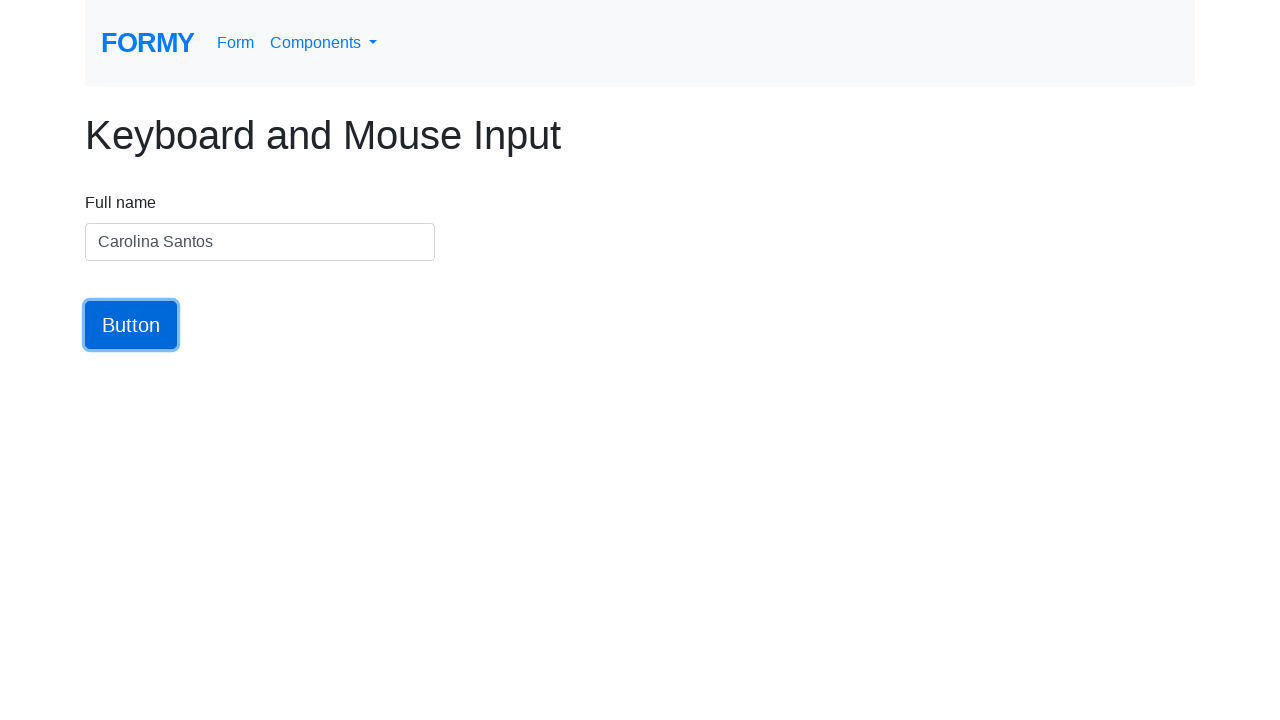